Navigates to login page, clicks login without credentials, closes the error, and verifies error disappears

Starting URL: https://the-internet.herokuapp.com/

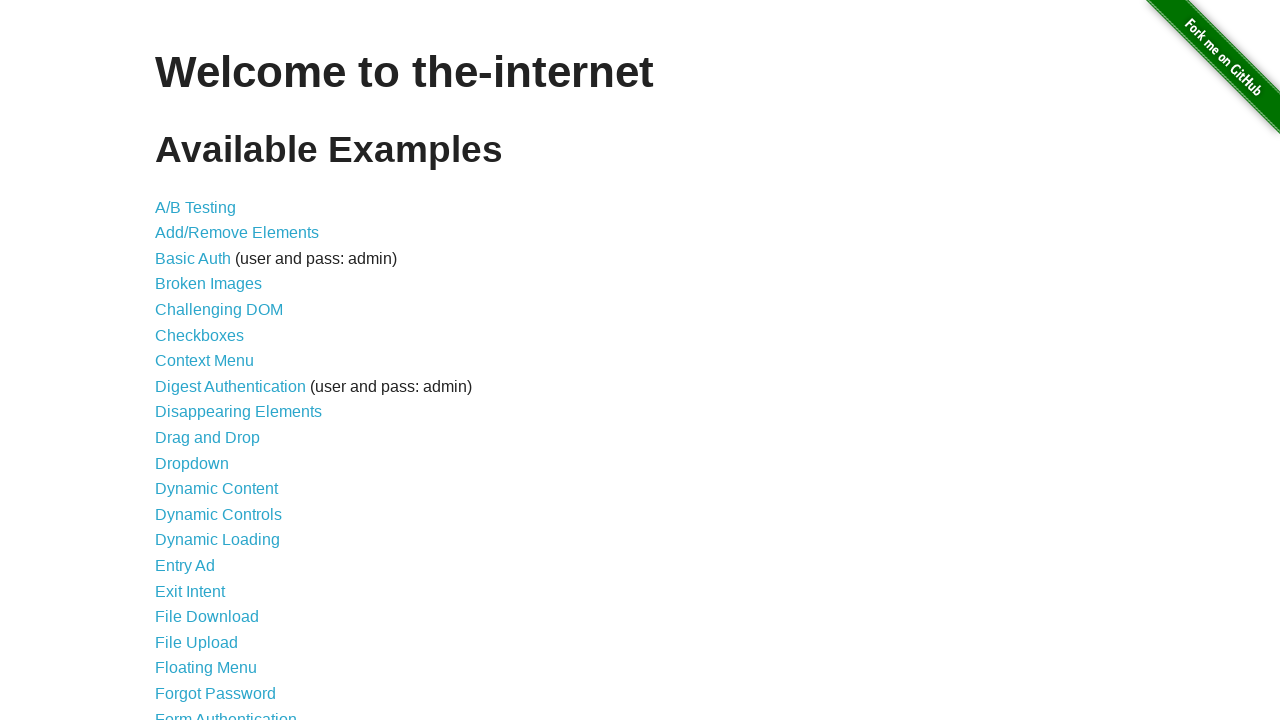

Navigated to login page
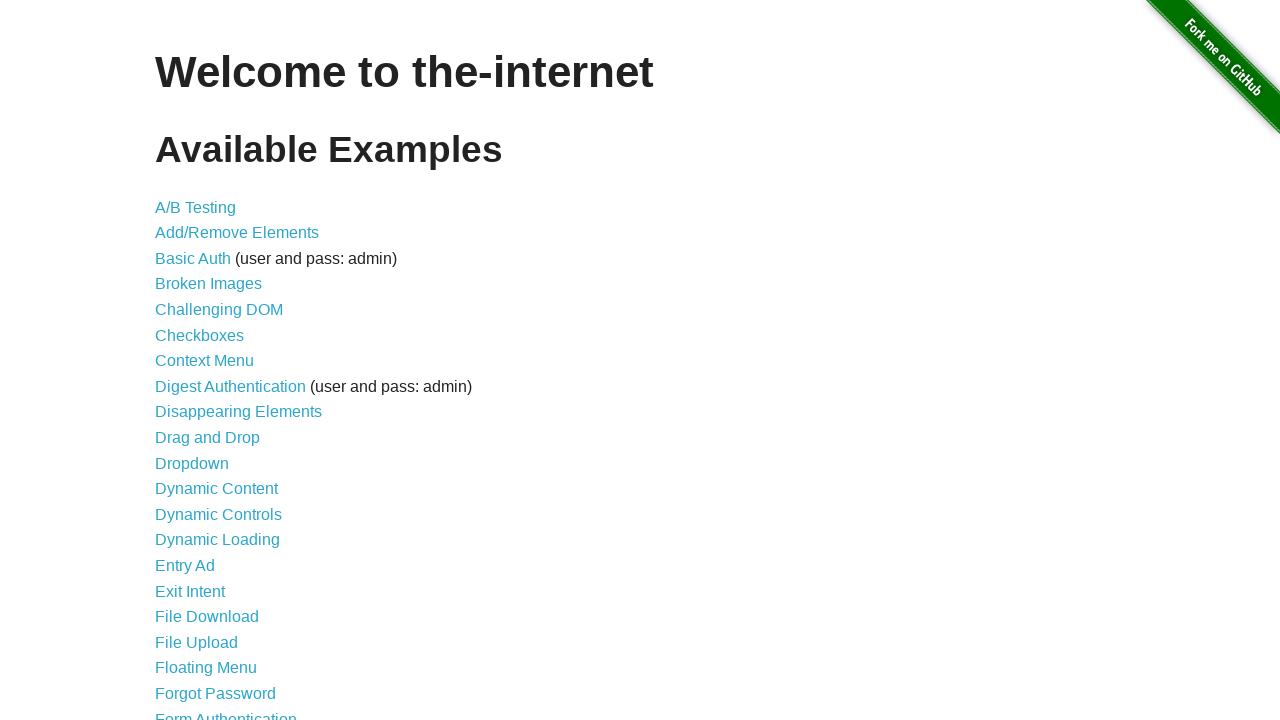

Clicked on Form Authentication link at (226, 712) on xpath=//*[@id="content"]/ul/li[21]/a
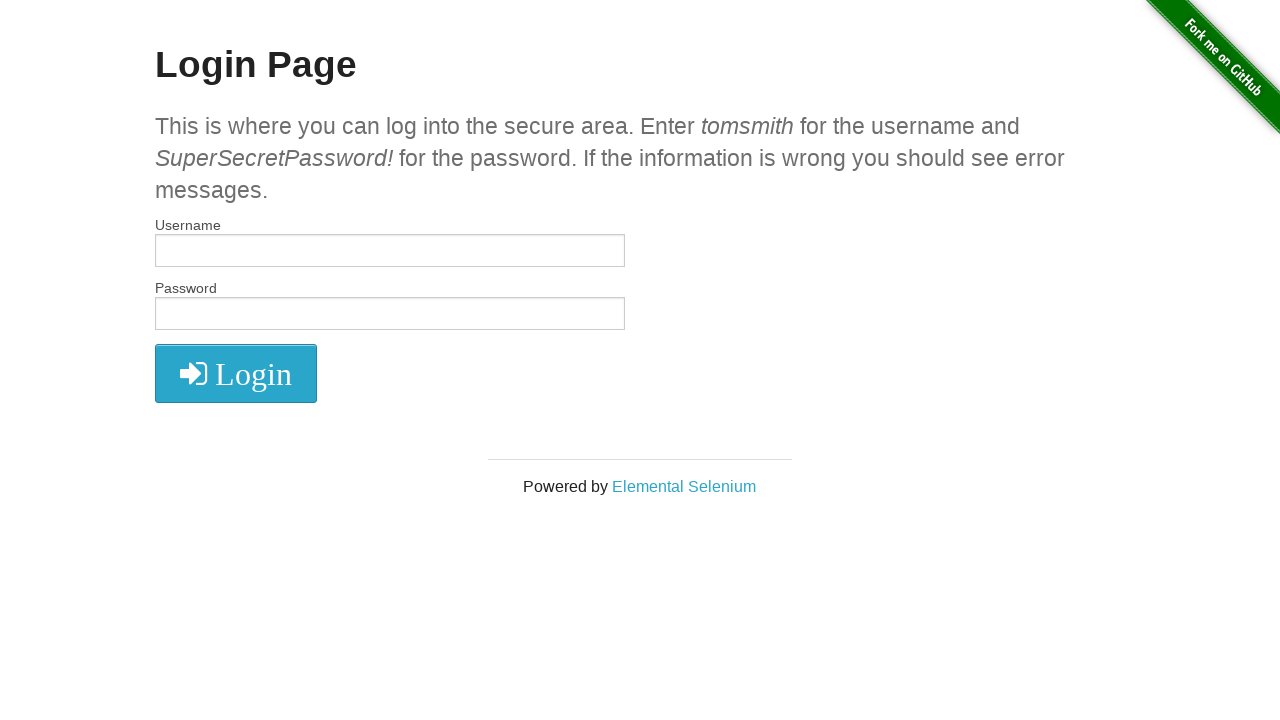

Clicked login button without entering credentials at (236, 374) on xpath=//*[@id="login"]/button/i
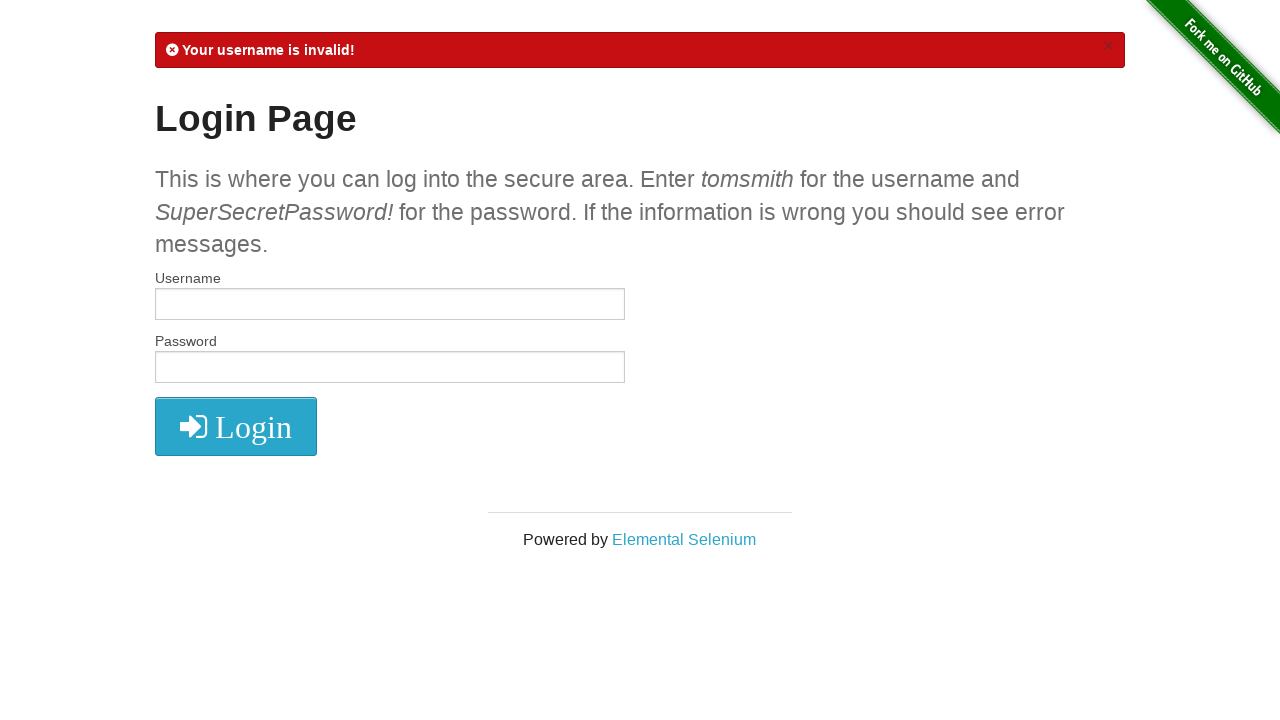

Clicked X button to close error message at (1108, 46) on xpath=//*[@id="flash"]/a
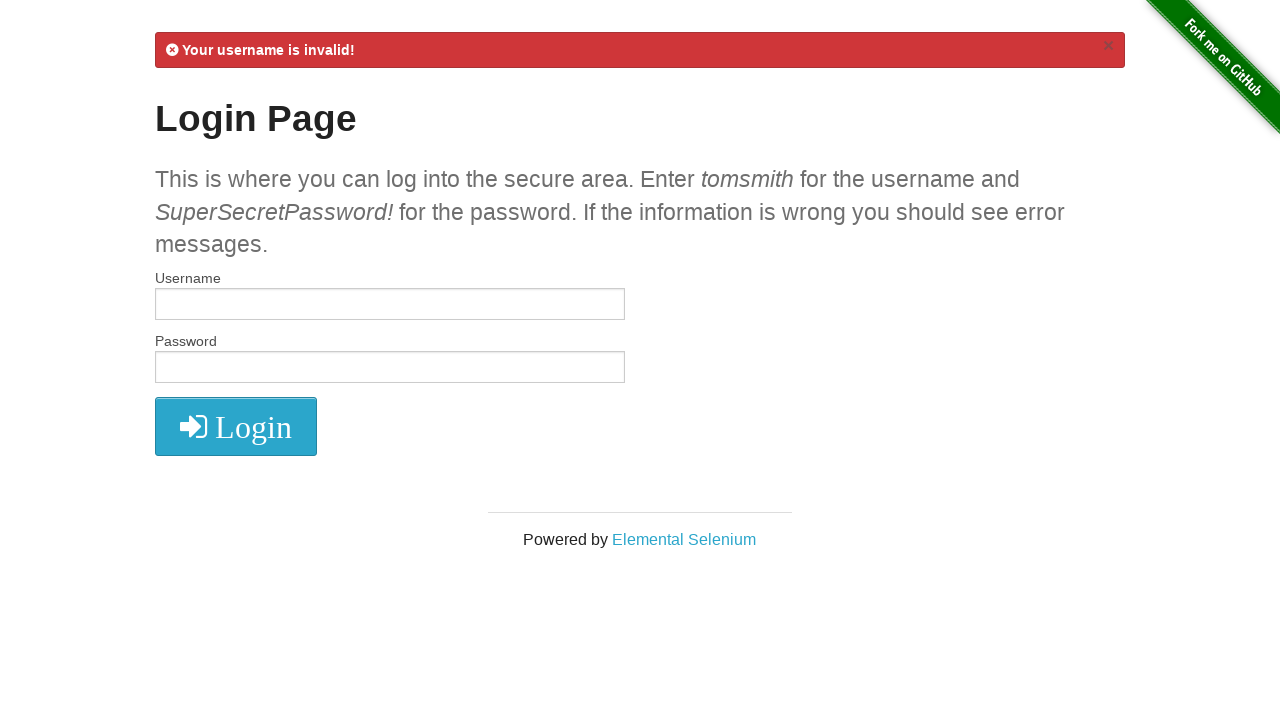

Located error message element
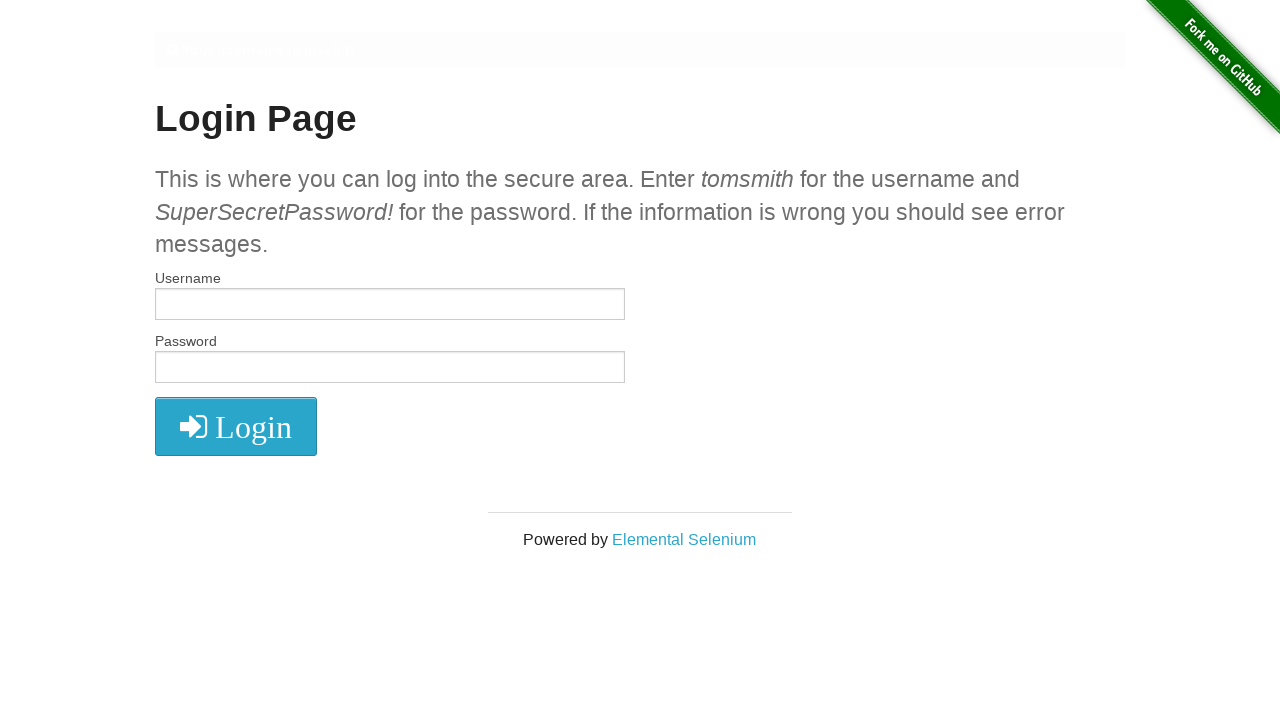

Waited 500ms for error to disappear
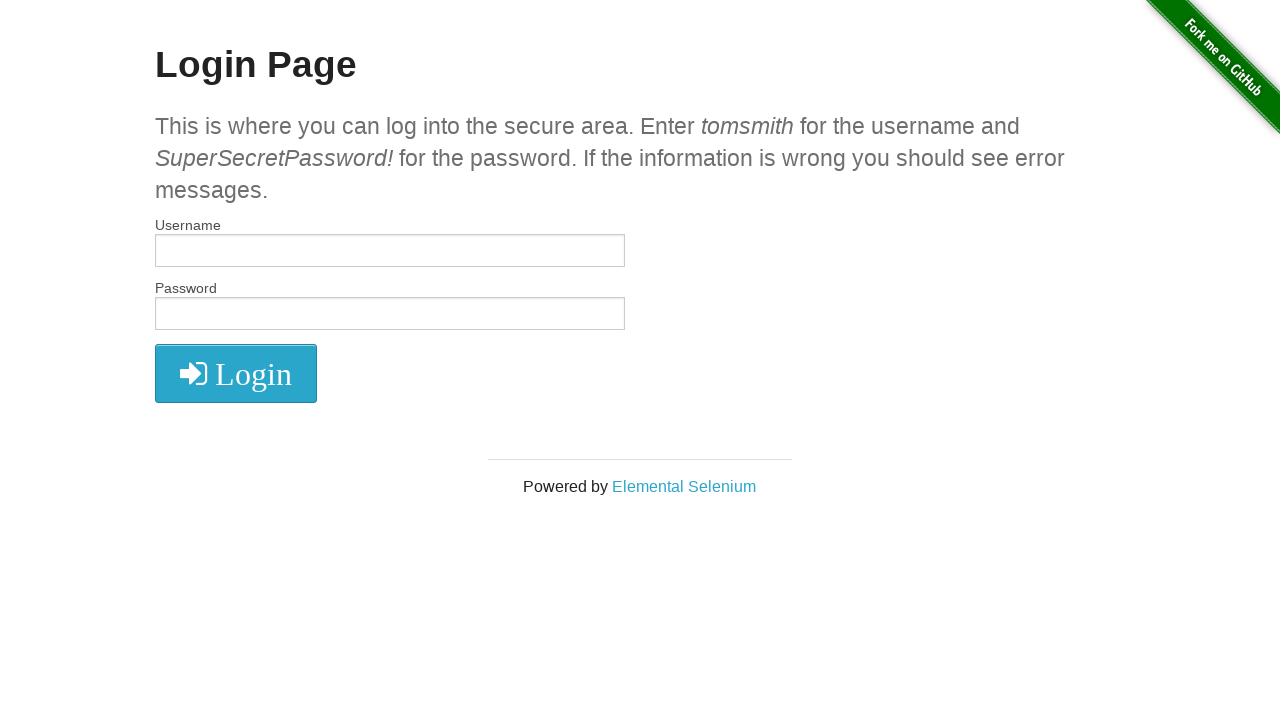

Verified error message has disappeared
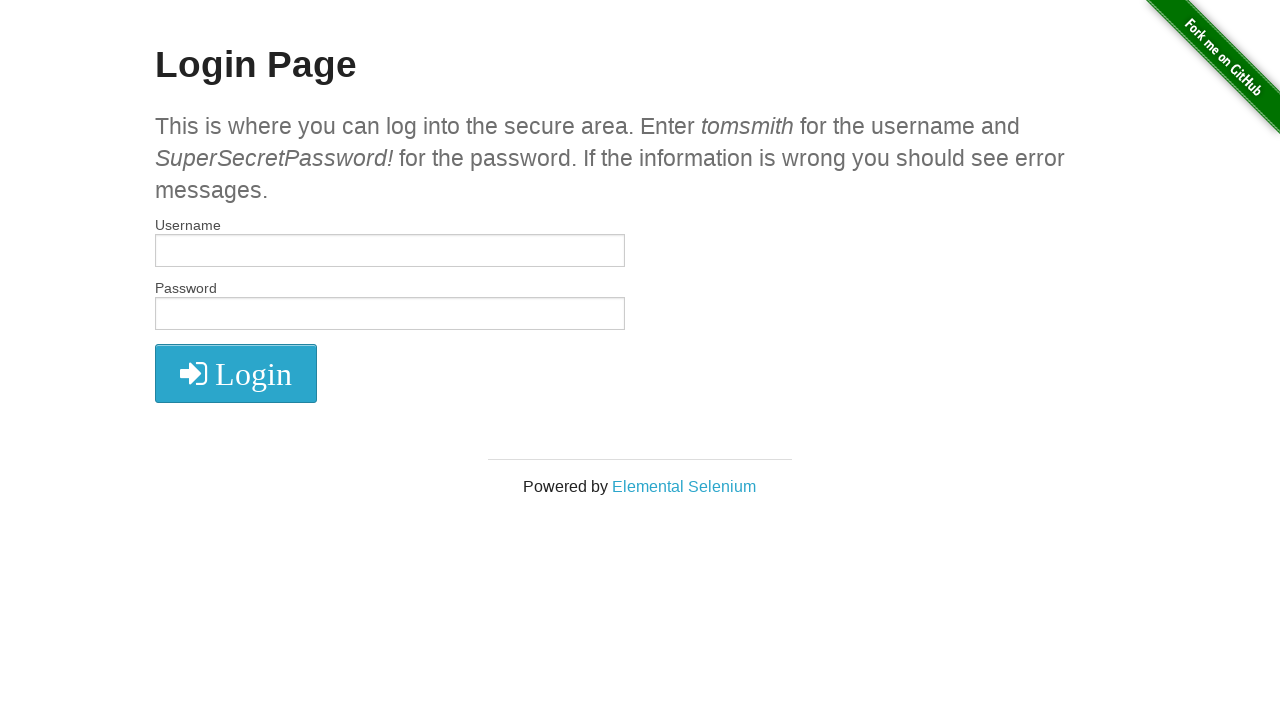

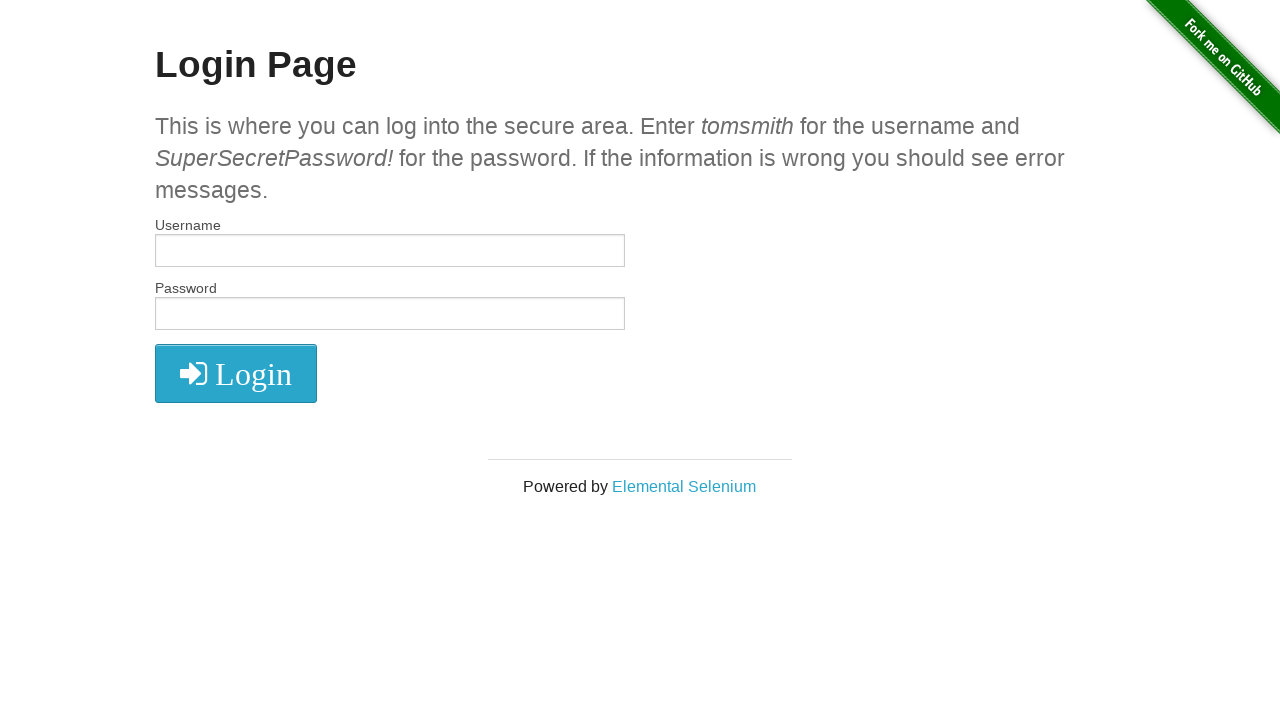